Tests that entered text is trimmed when editing a todo item

Starting URL: https://demo.playwright.dev/todomvc

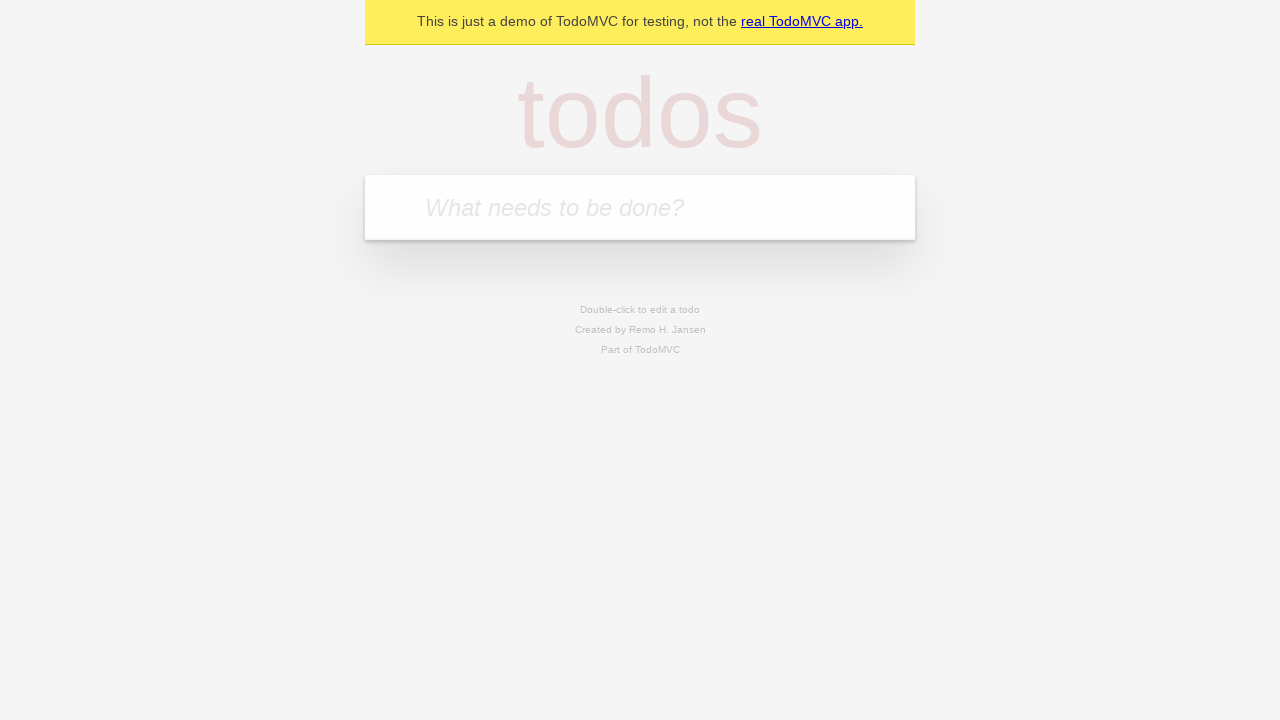

Filled first todo with 'buy some cheese' on internal:attr=[placeholder="What needs to be done?"i]
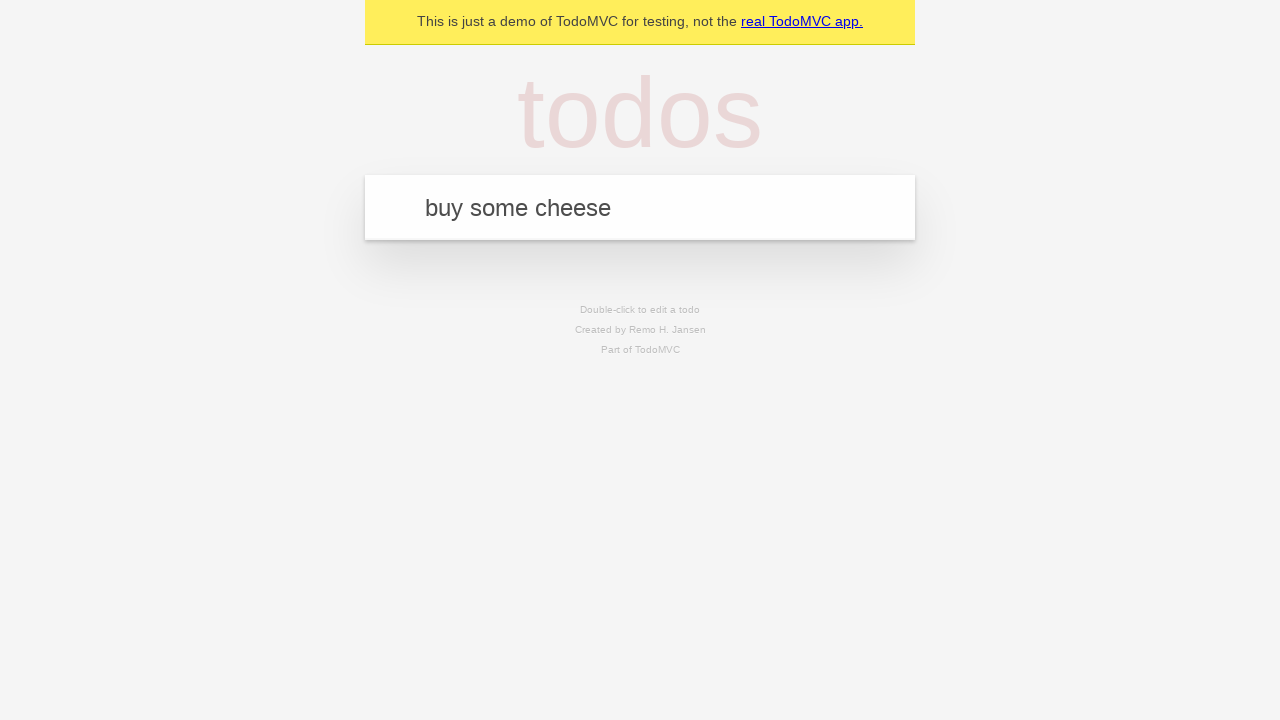

Pressed Enter to add first todo on internal:attr=[placeholder="What needs to be done?"i]
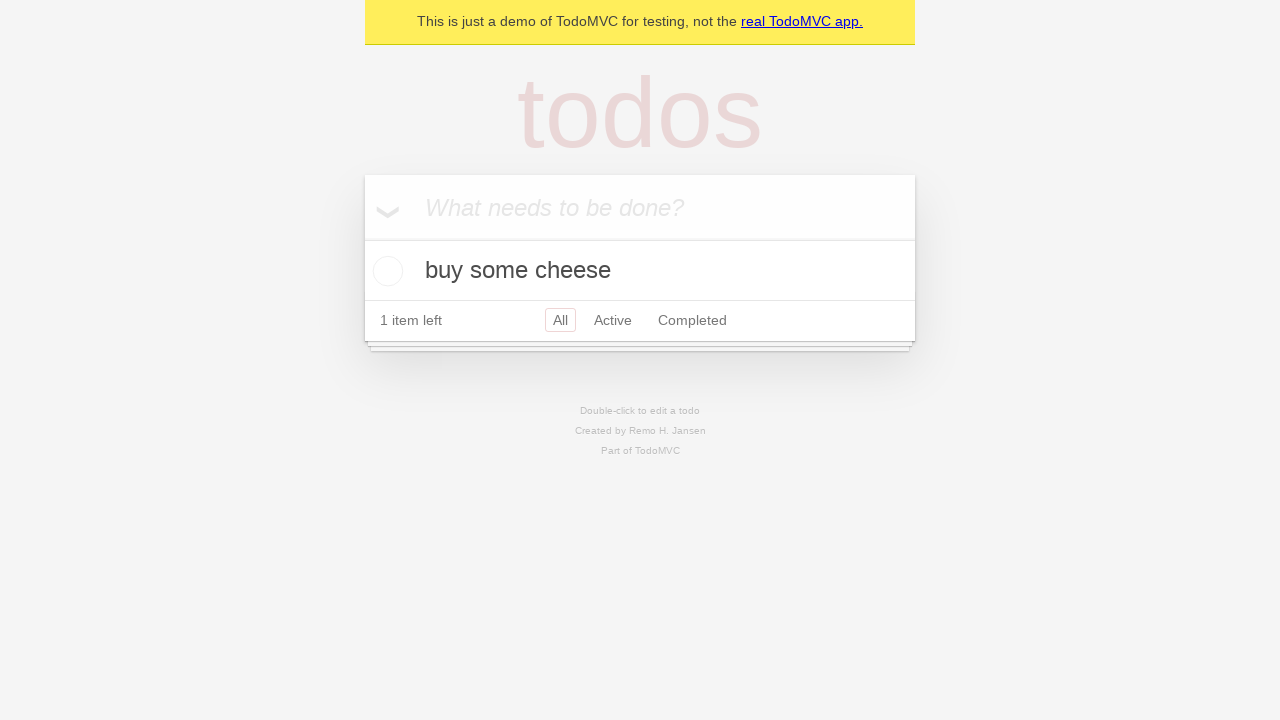

Filled second todo with 'feed the cat' on internal:attr=[placeholder="What needs to be done?"i]
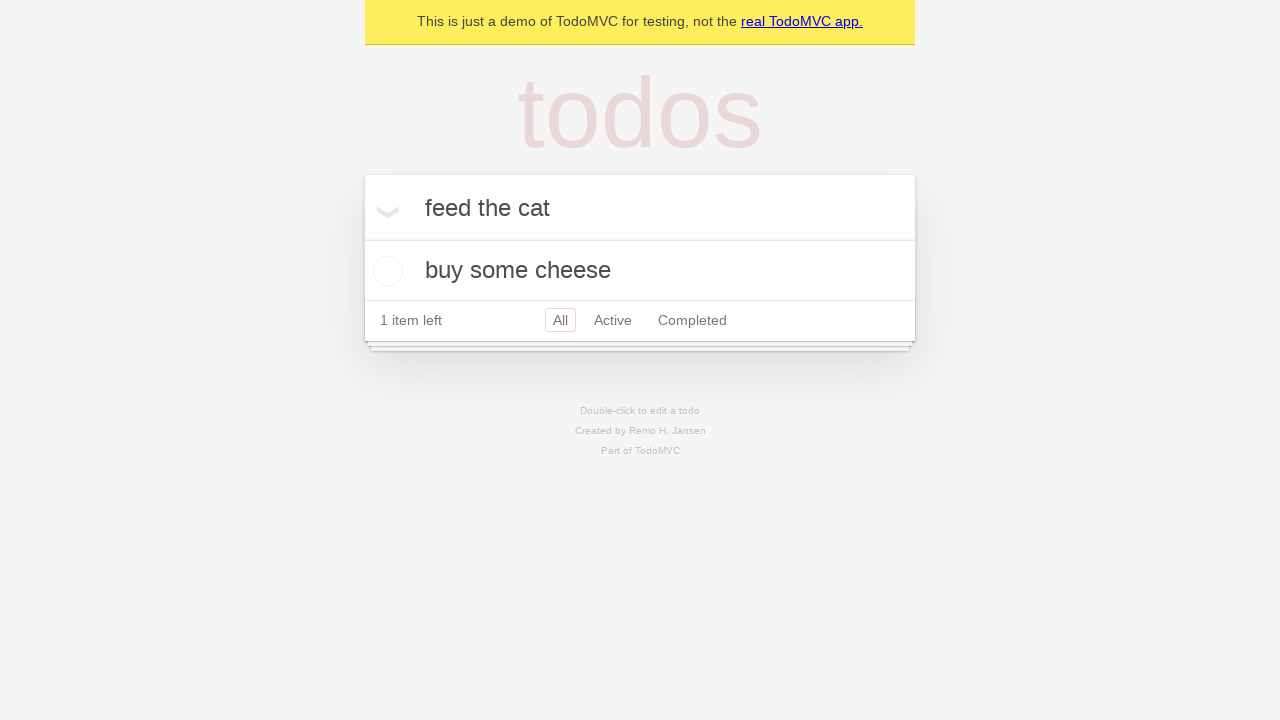

Pressed Enter to add second todo on internal:attr=[placeholder="What needs to be done?"i]
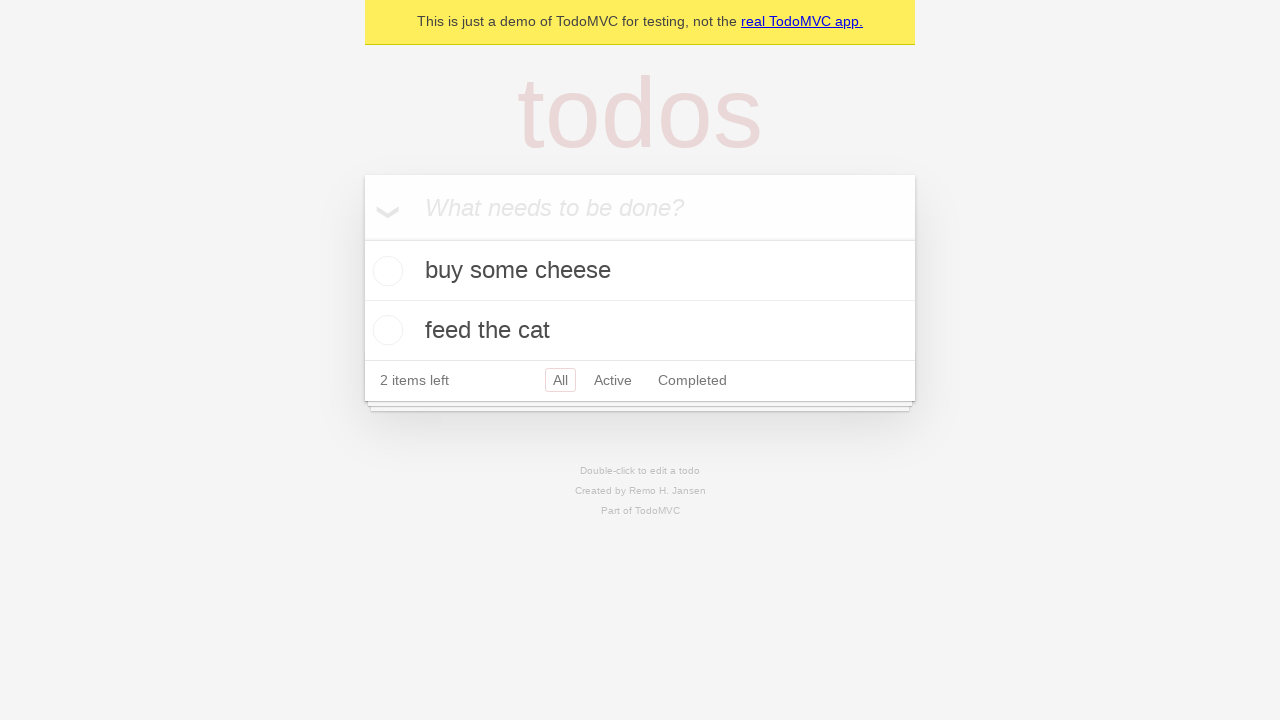

Filled third todo with 'book a doctors appointment' on internal:attr=[placeholder="What needs to be done?"i]
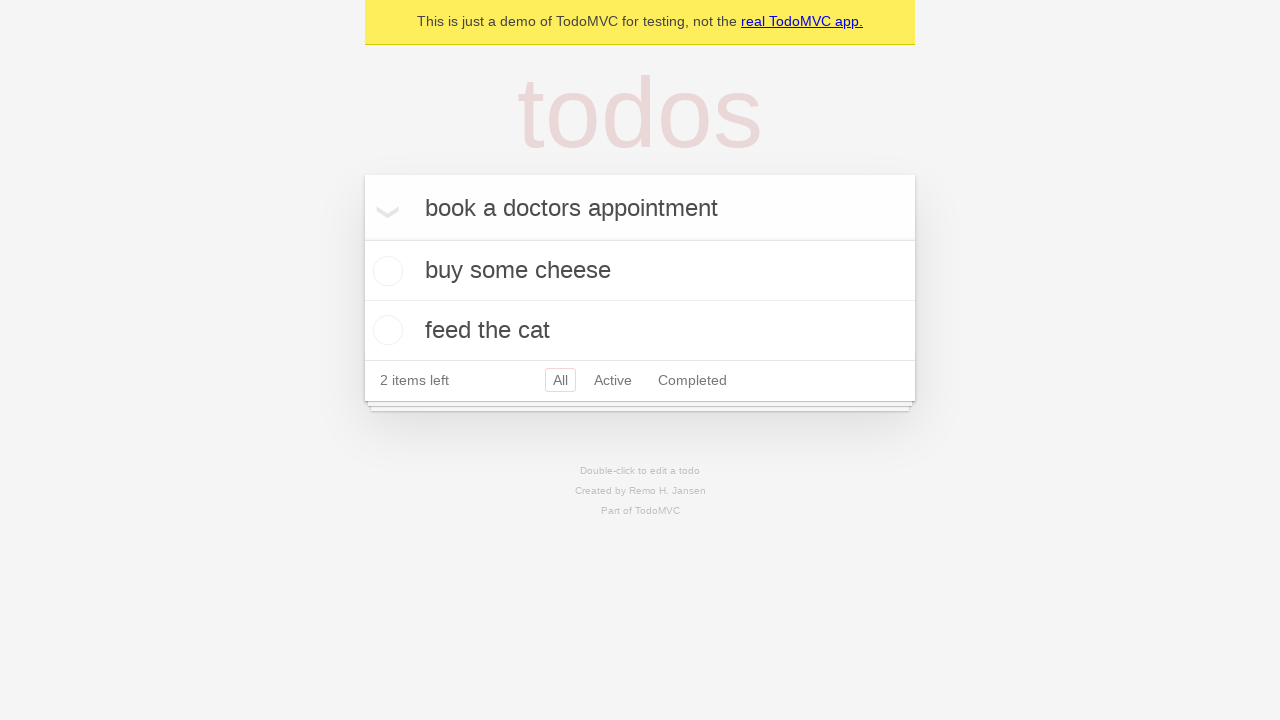

Pressed Enter to add third todo on internal:attr=[placeholder="What needs to be done?"i]
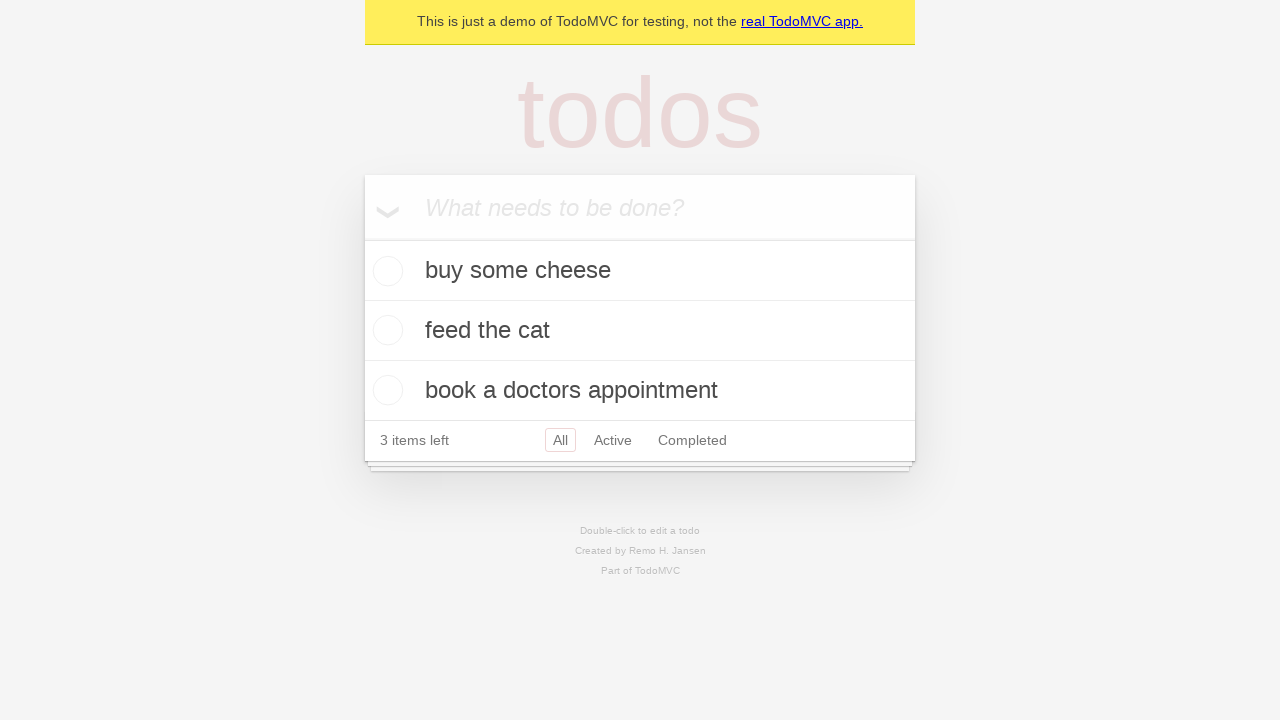

Double-clicked second todo item to enter edit mode at (640, 331) on internal:testid=[data-testid="todo-item"s] >> nth=1
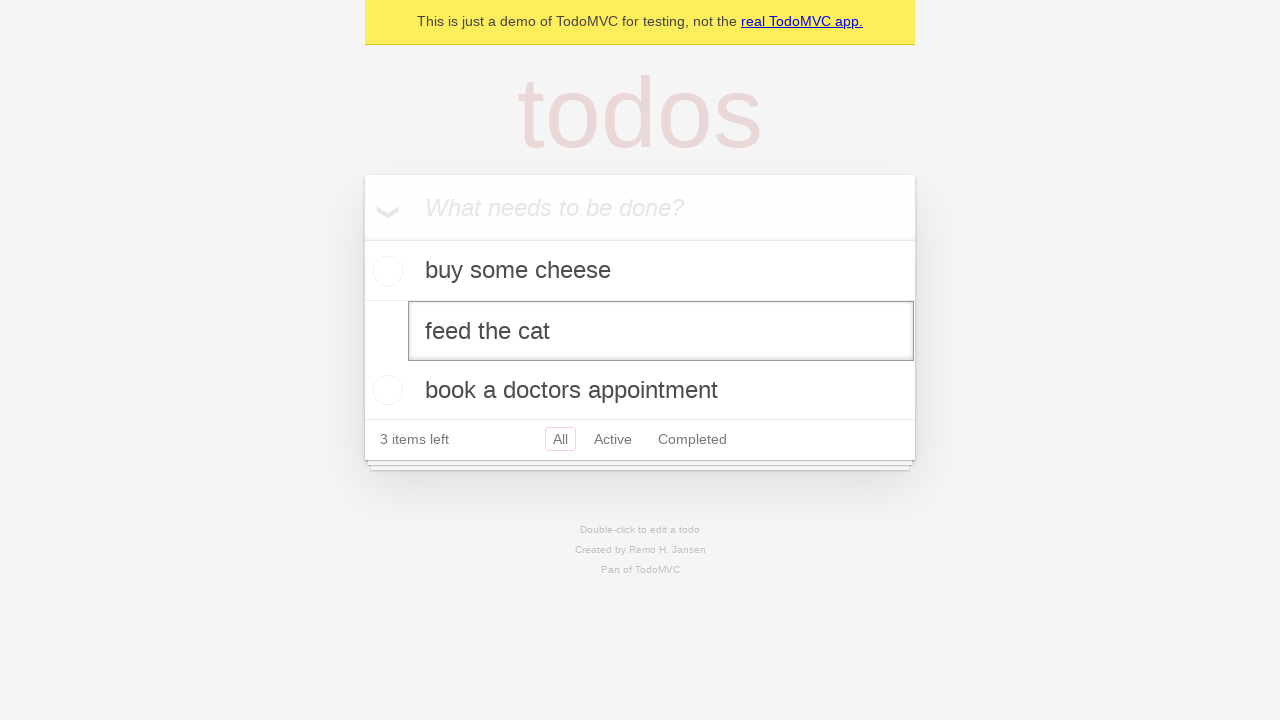

Filled edit field with whitespace-padded text '    buy some sausages    ' on internal:testid=[data-testid="todo-item"s] >> nth=1 >> internal:role=textbox[nam
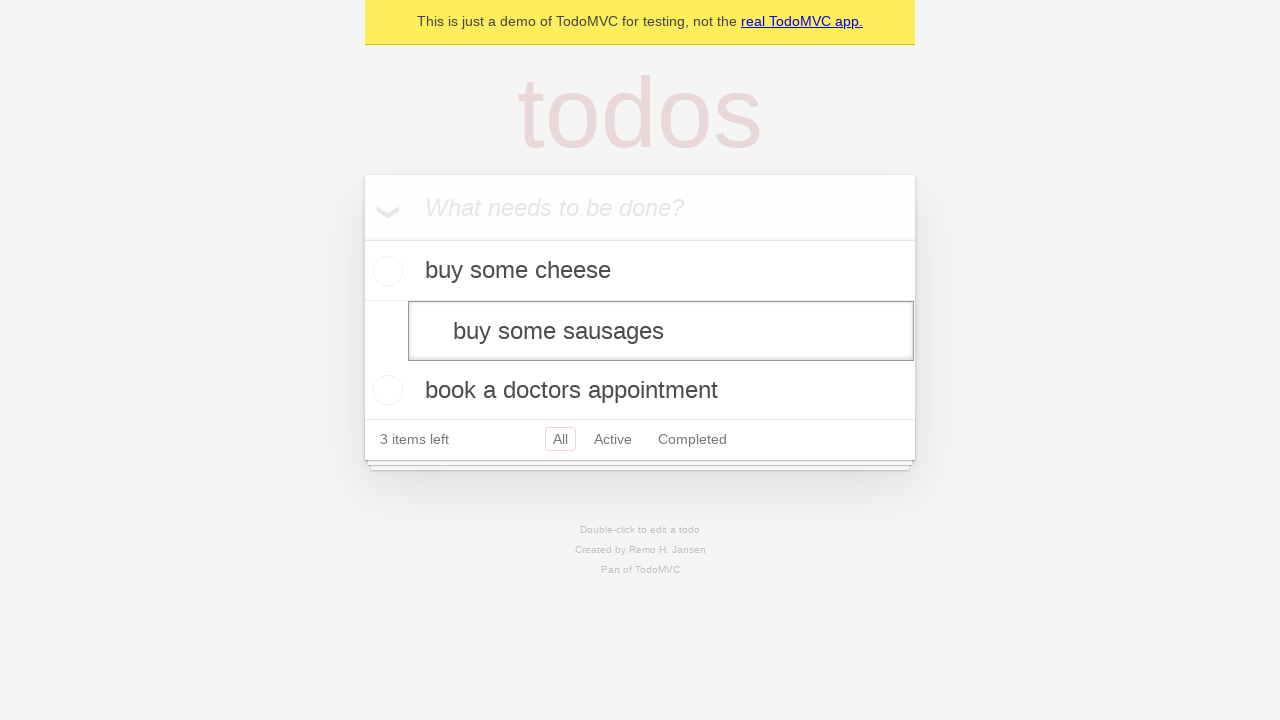

Pressed Enter to confirm edit and verify text is trimmed on internal:testid=[data-testid="todo-item"s] >> nth=1 >> internal:role=textbox[nam
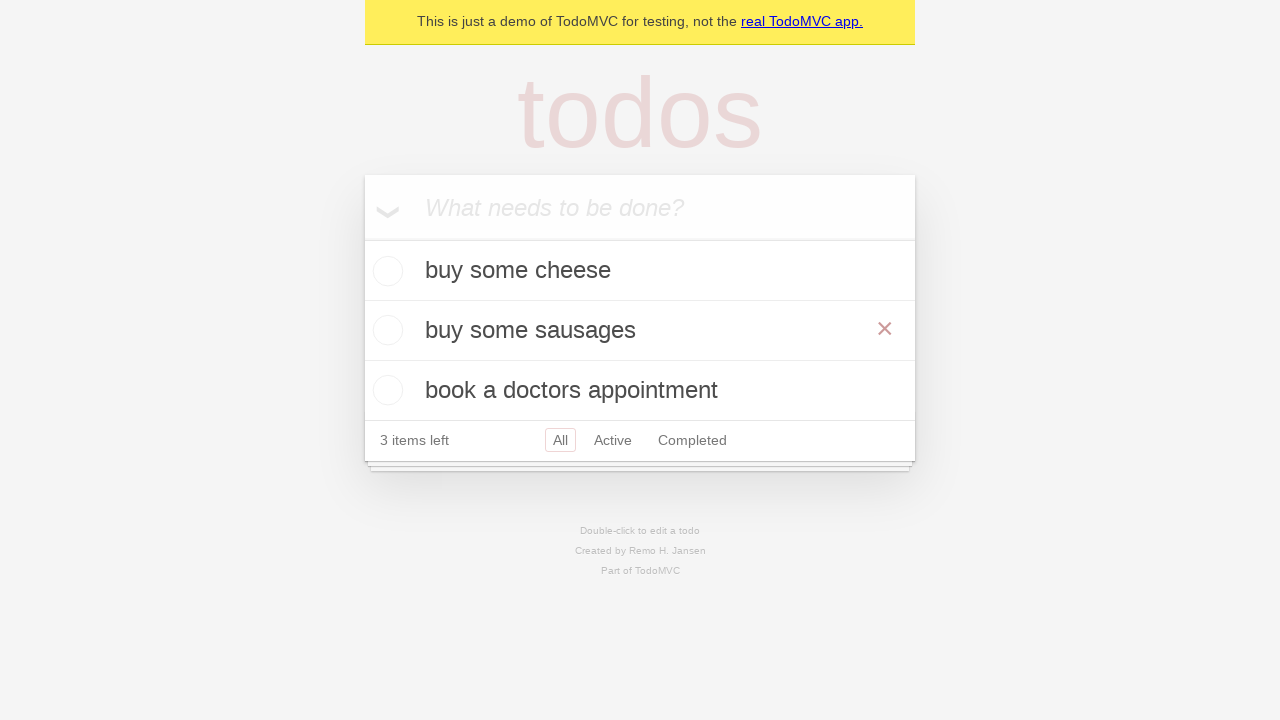

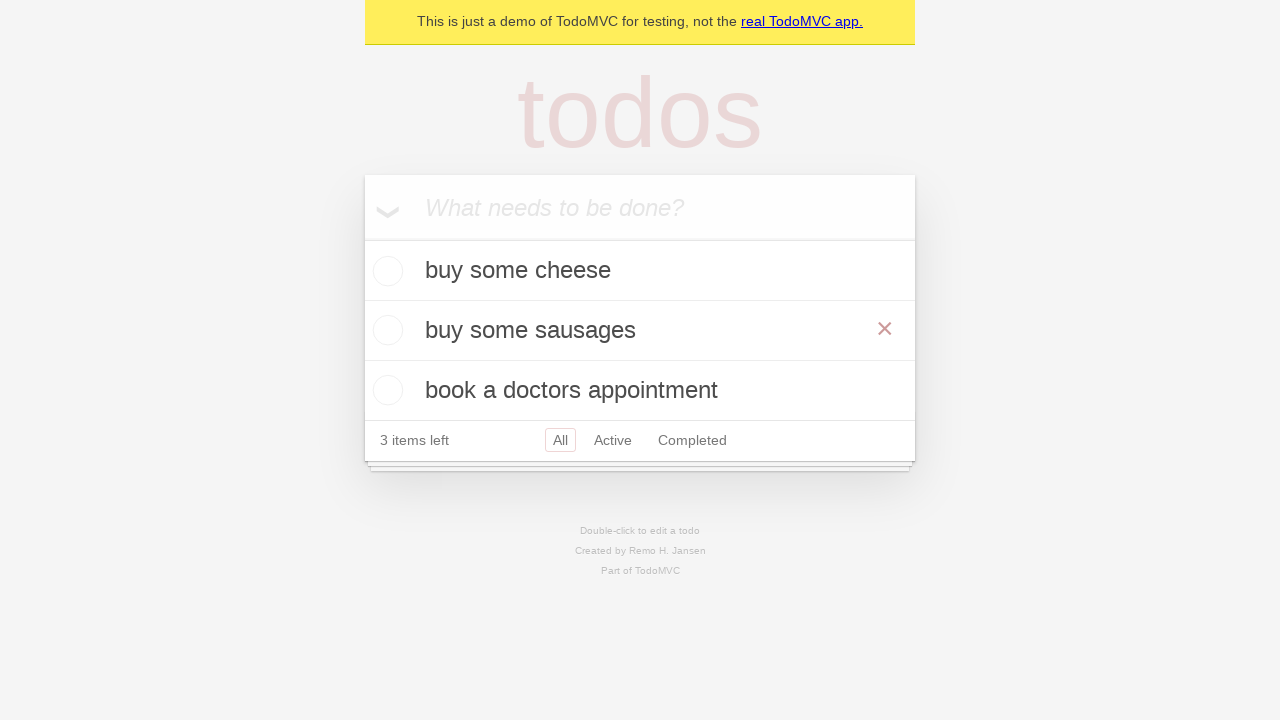